Tests page navigation by scrolling to the end of the page and then back to the beginning using END and HOME keys

Starting URL: https://techproeducation.com

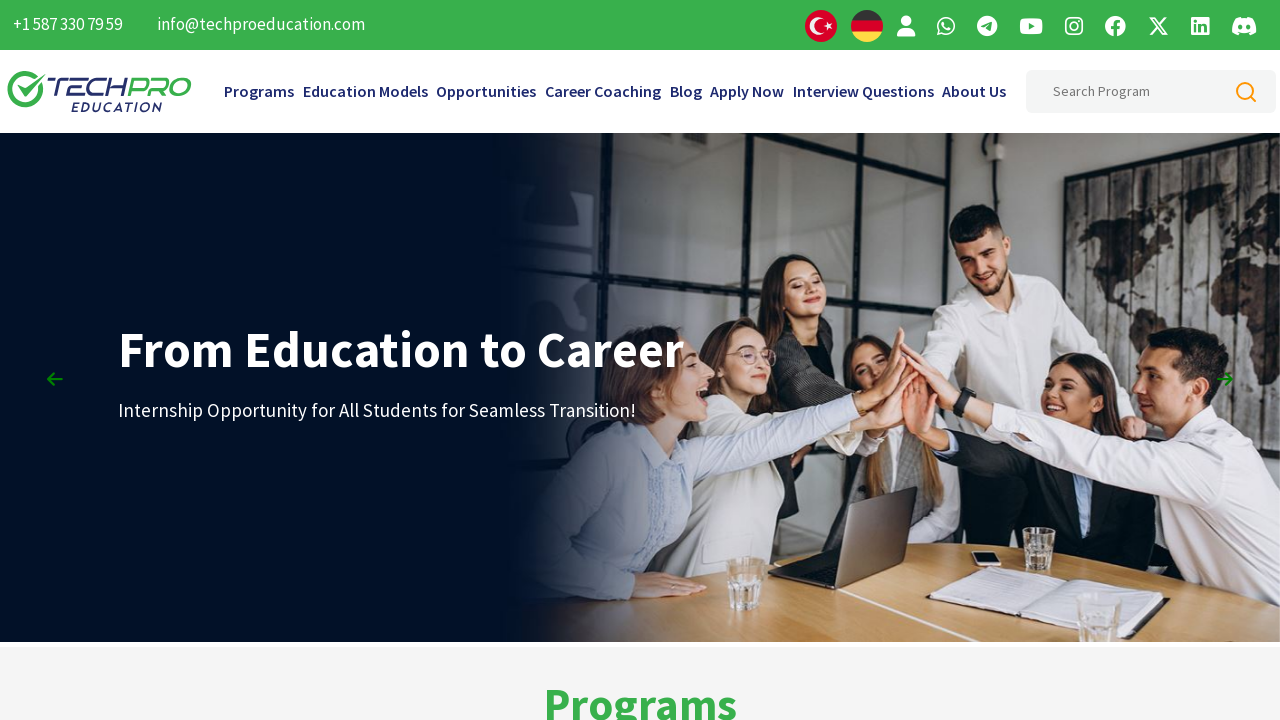

Pressed END key to scroll to the end of the page
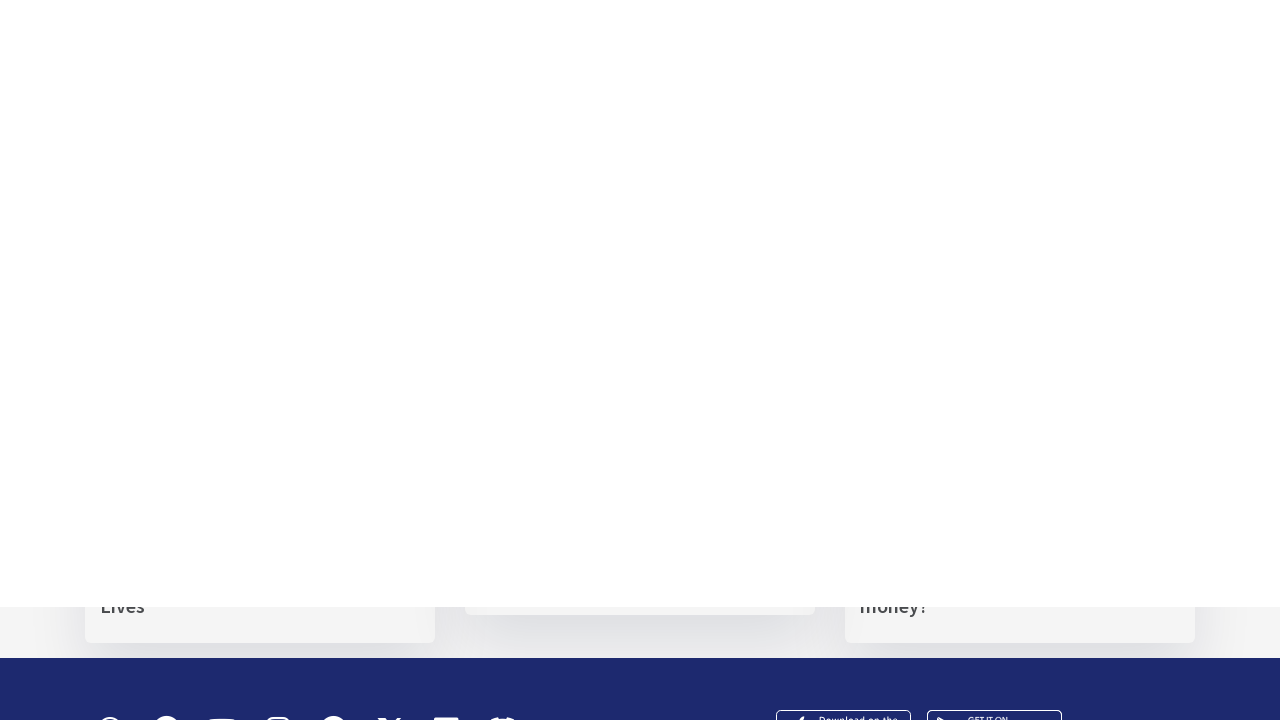

Waited 2 seconds for page to settle after scrolling to end
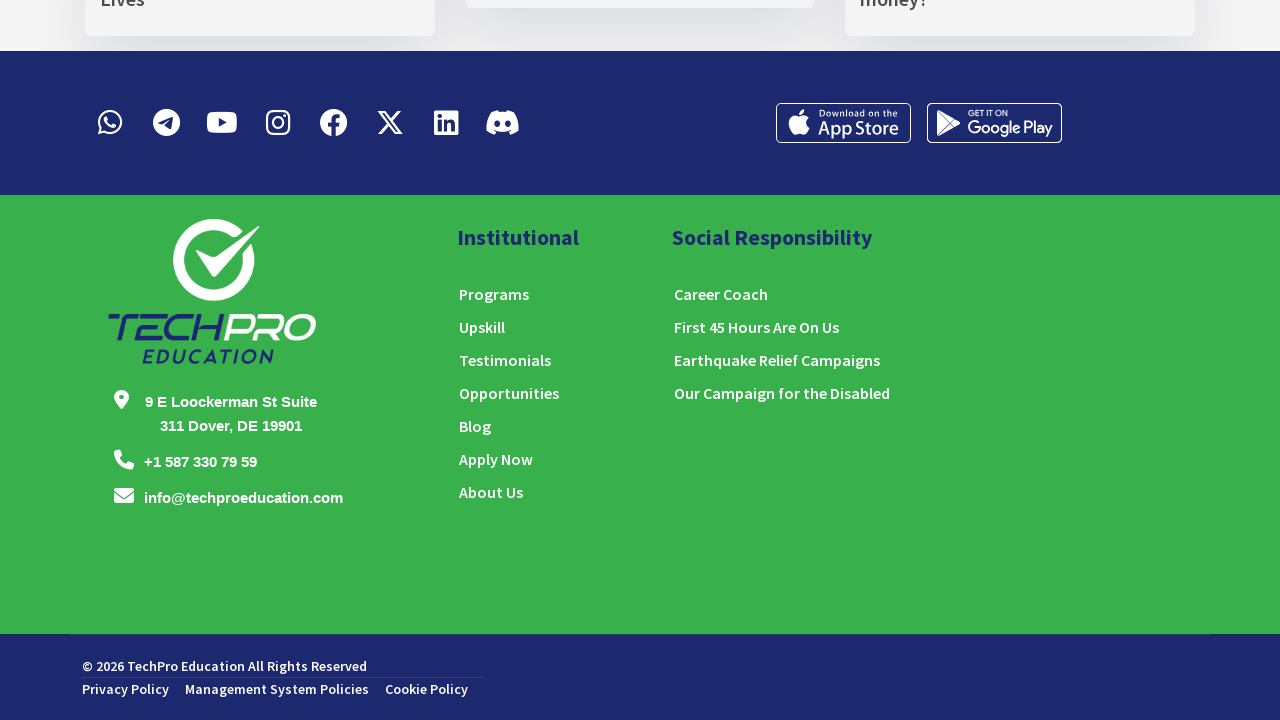

Pressed HOME key to scroll back to the beginning of the page
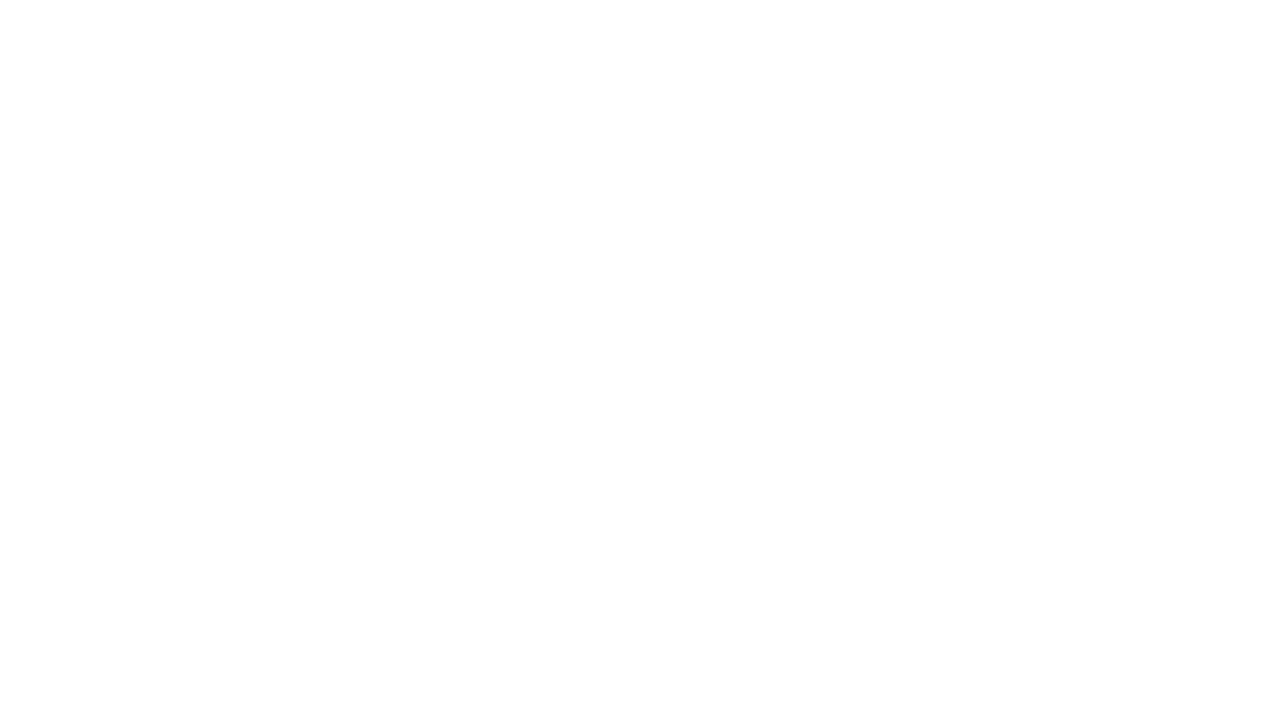

Waited 2 seconds for page to settle after scrolling to home
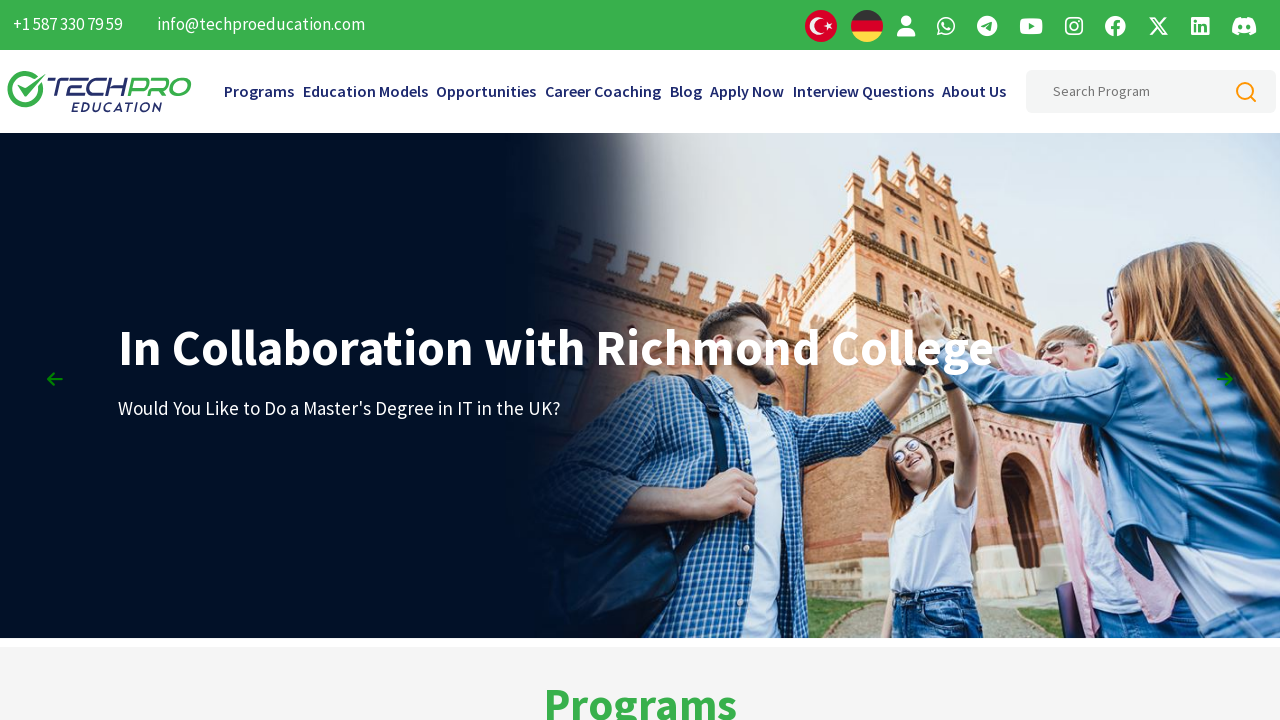

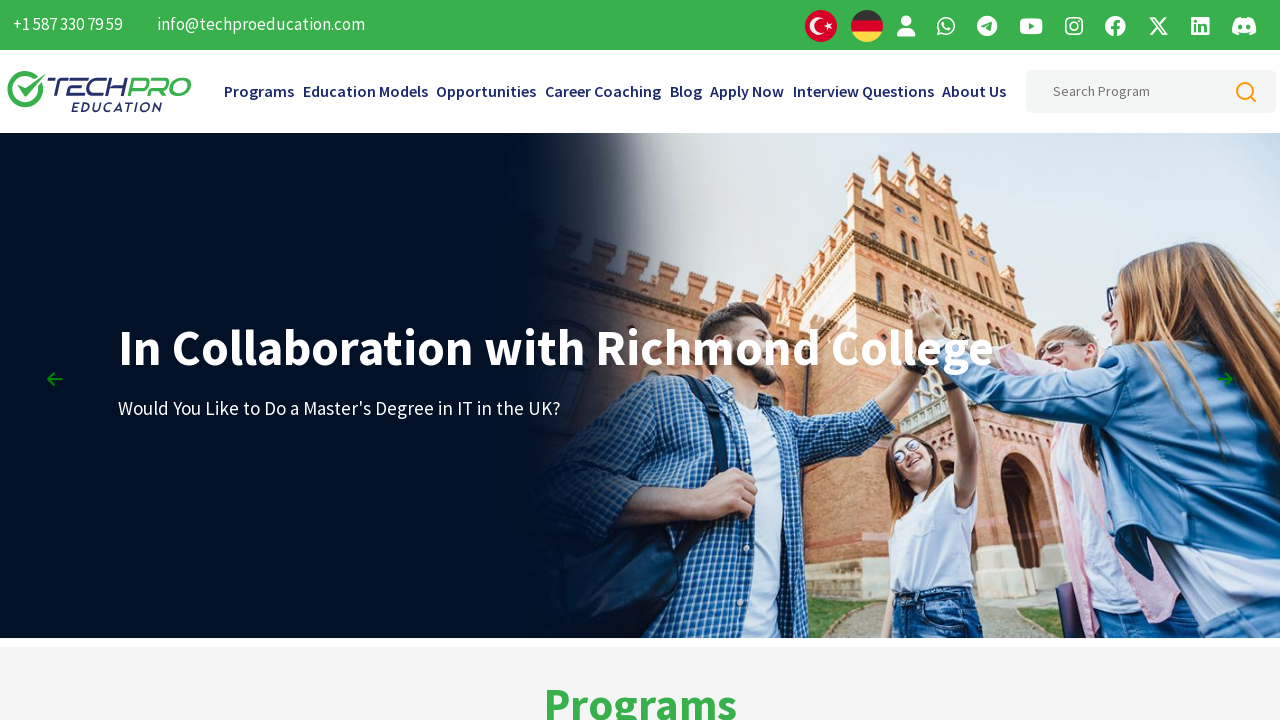